Tests injecting jQuery and jQuery Growl library into a page via JavaScript execution, then displays a notification message using the Growl plugin.

Starting URL: http://the-internet.herokuapp.com

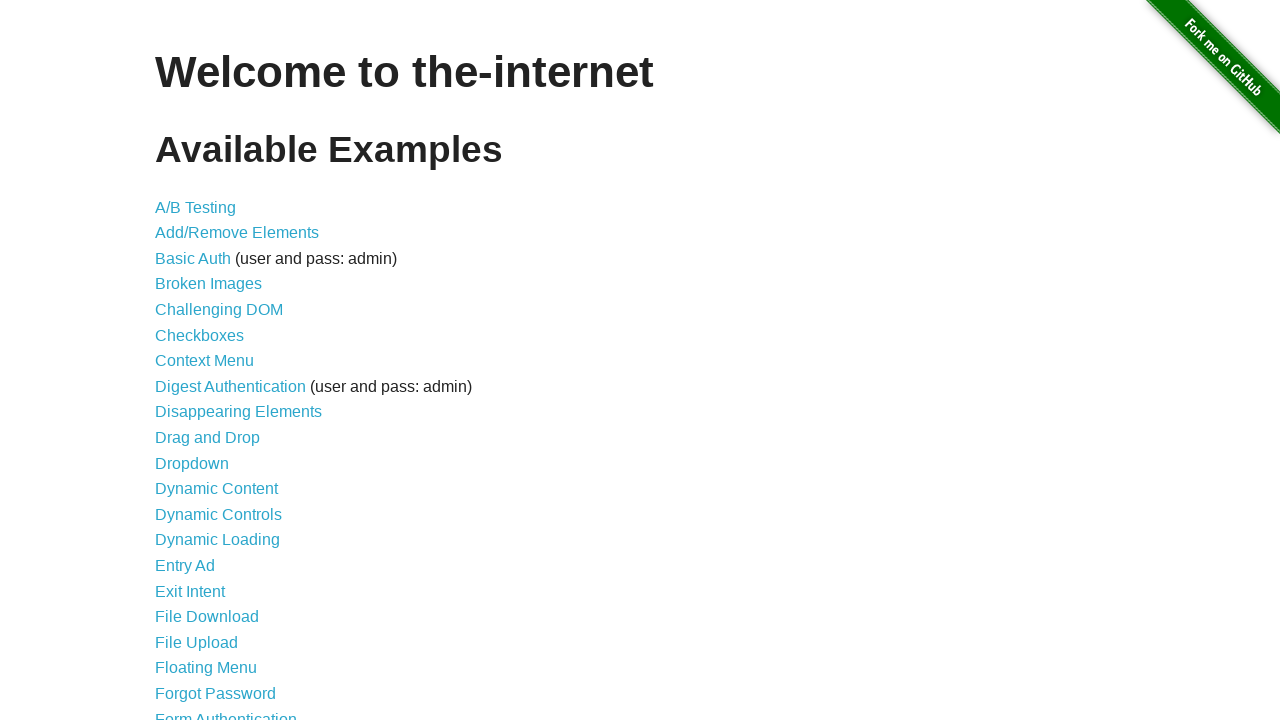

Injected jQuery library into page if not already present
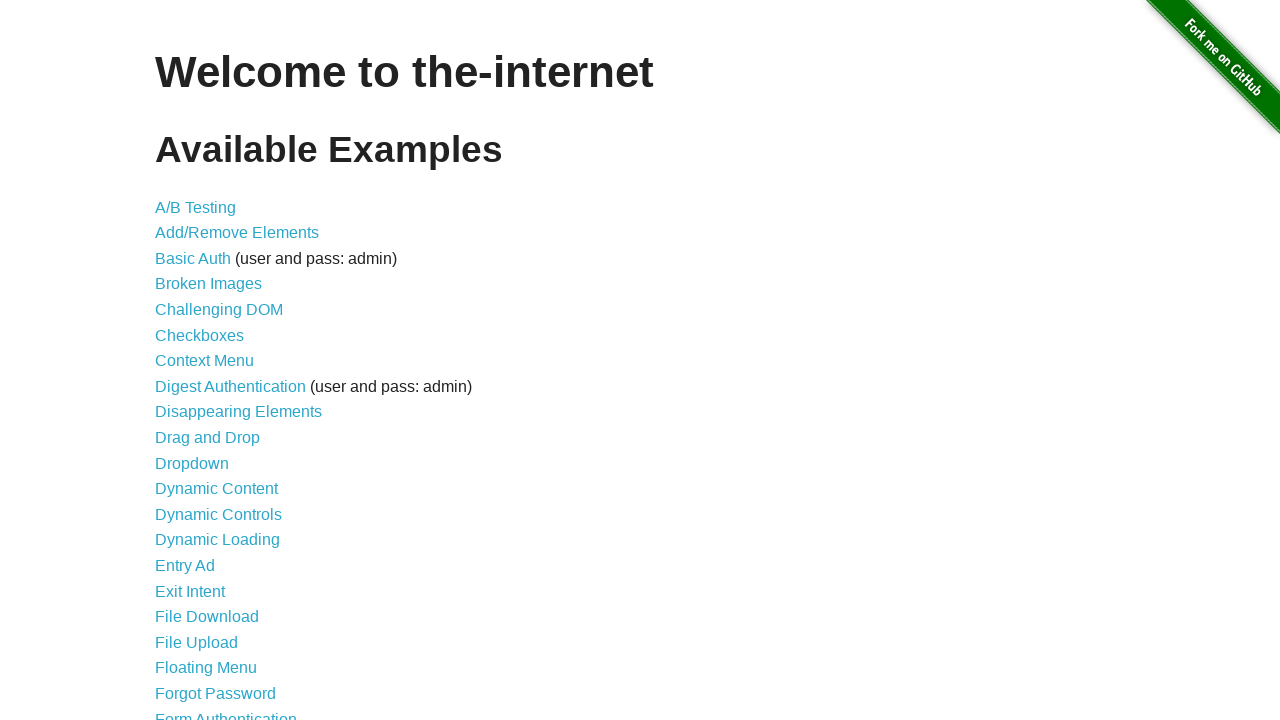

jQuery library loaded and verified
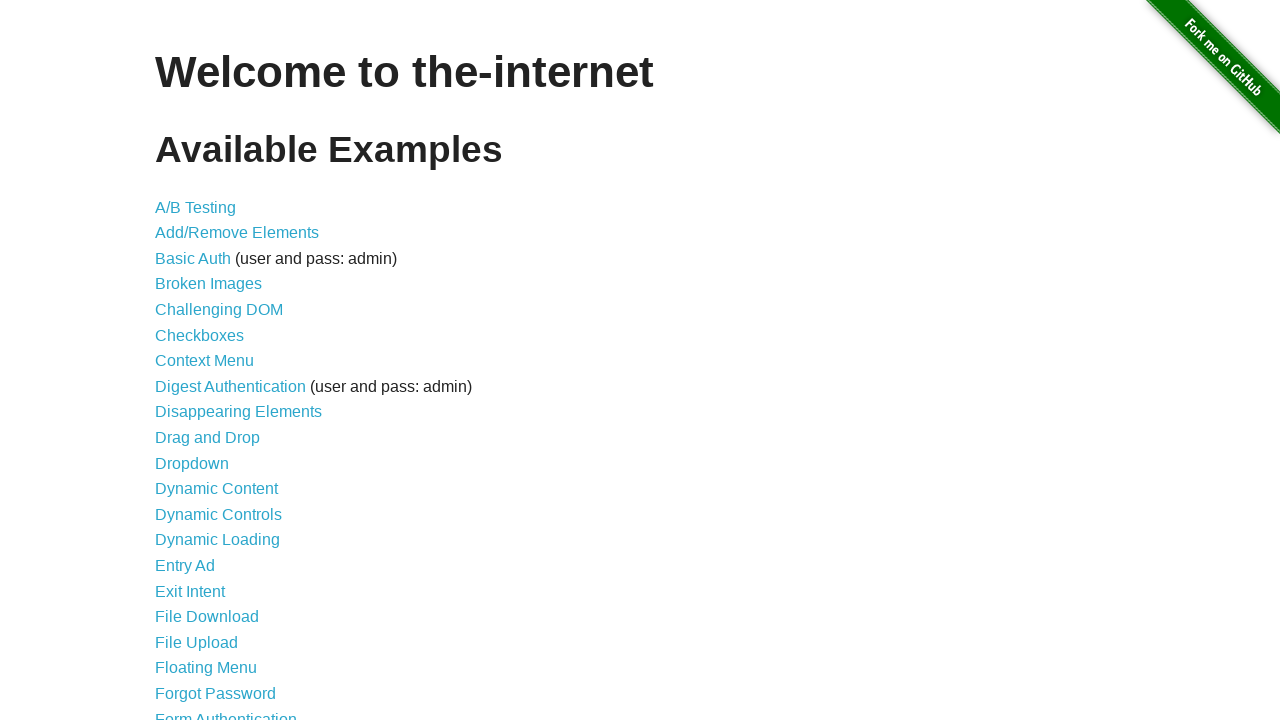

Loaded jQuery Growl plugin script
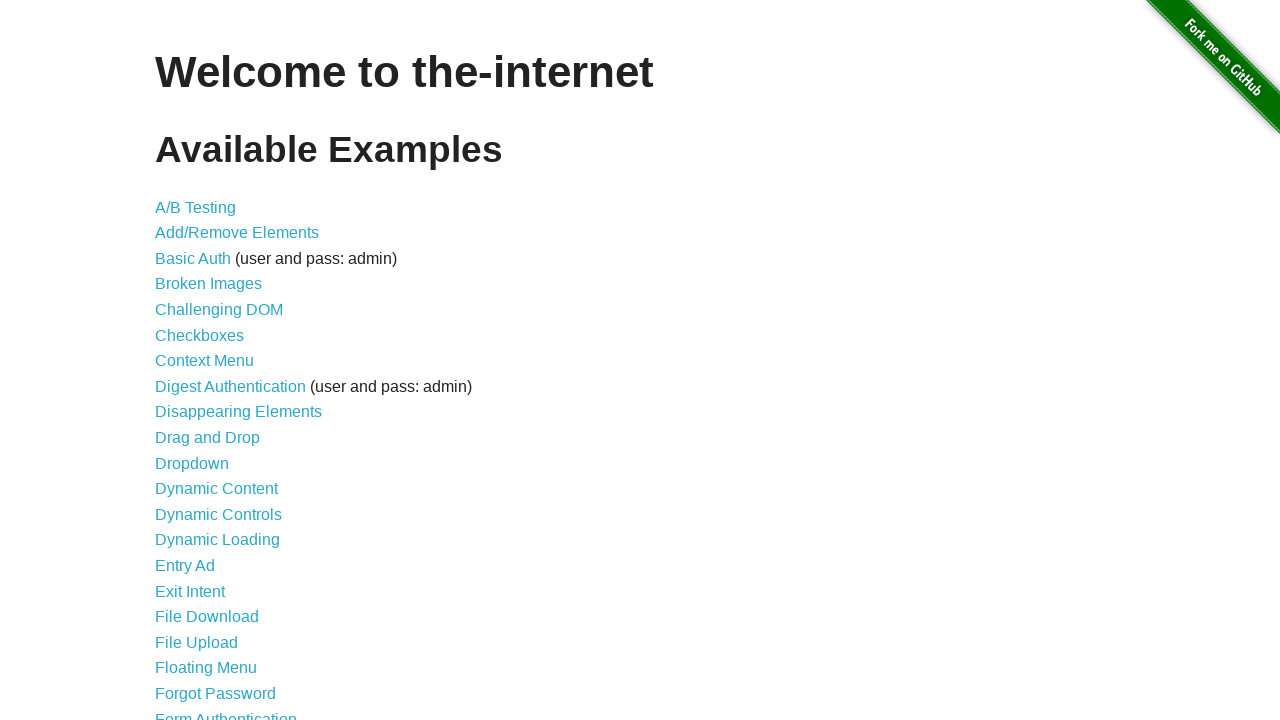

Added jQuery Growl CSS stylesheet to page
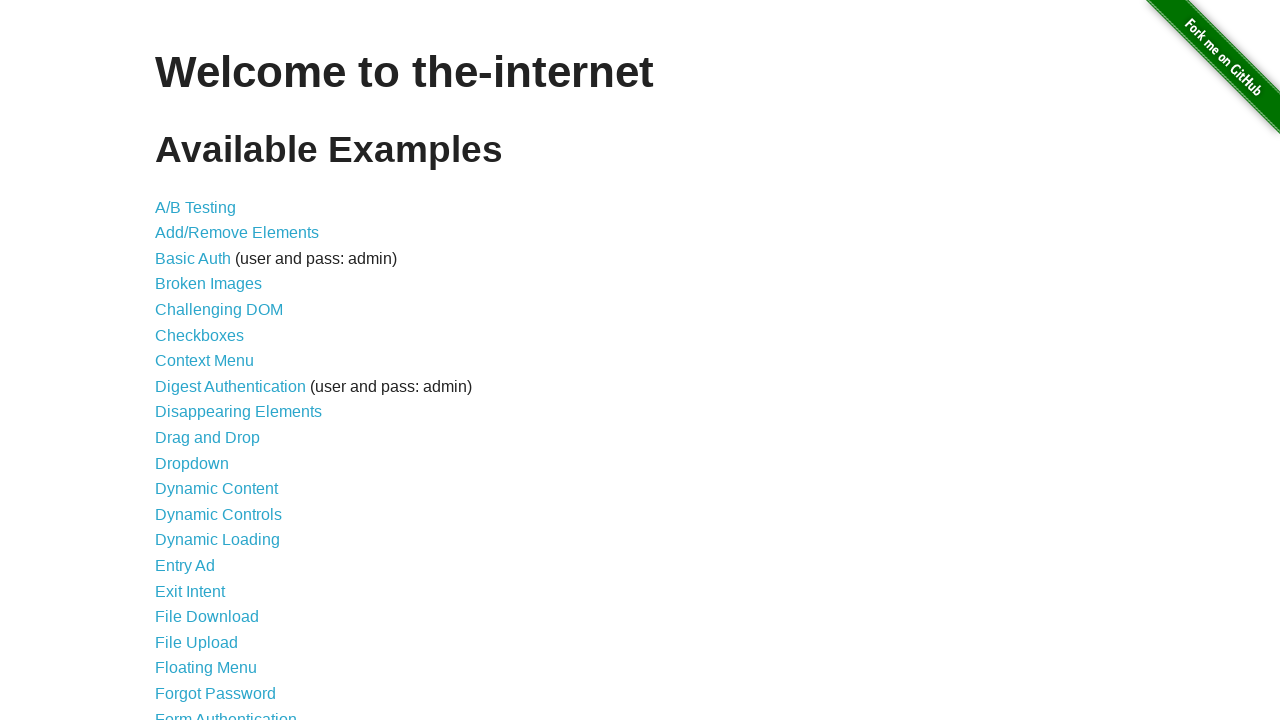

jQuery Growl plugin loaded and ready
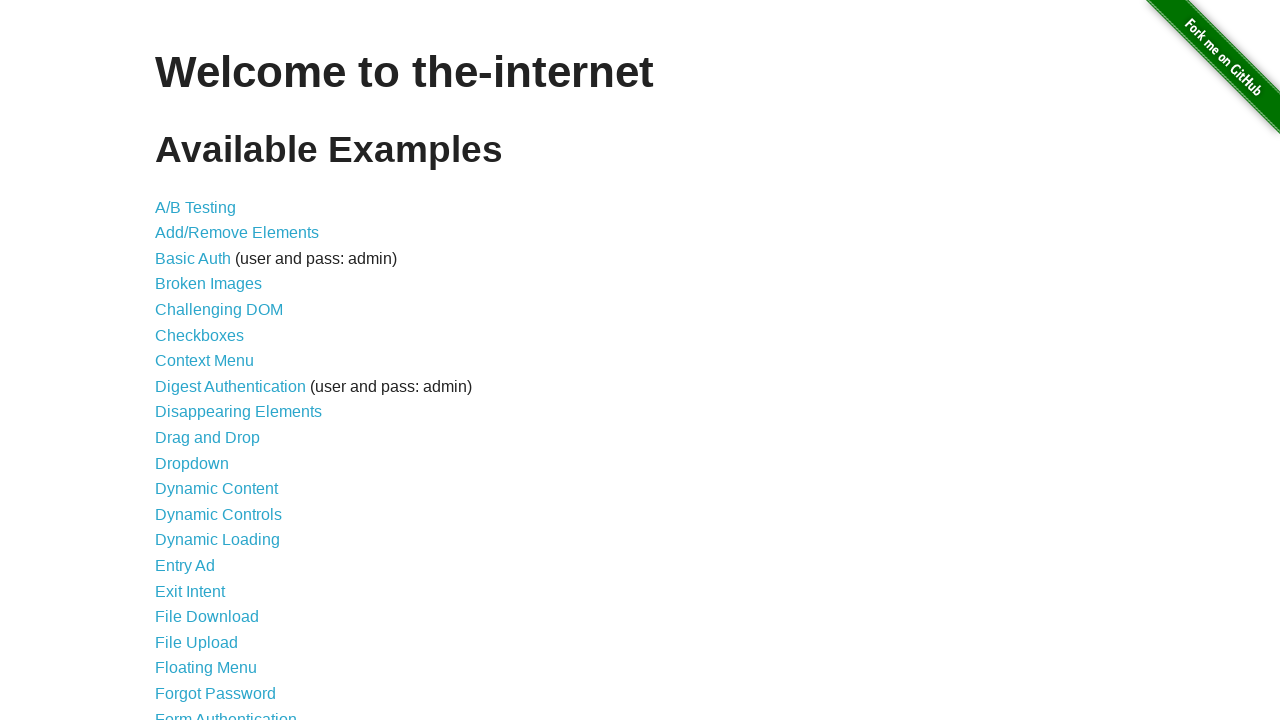

Displayed Growl notification with title 'GET' and message '/'
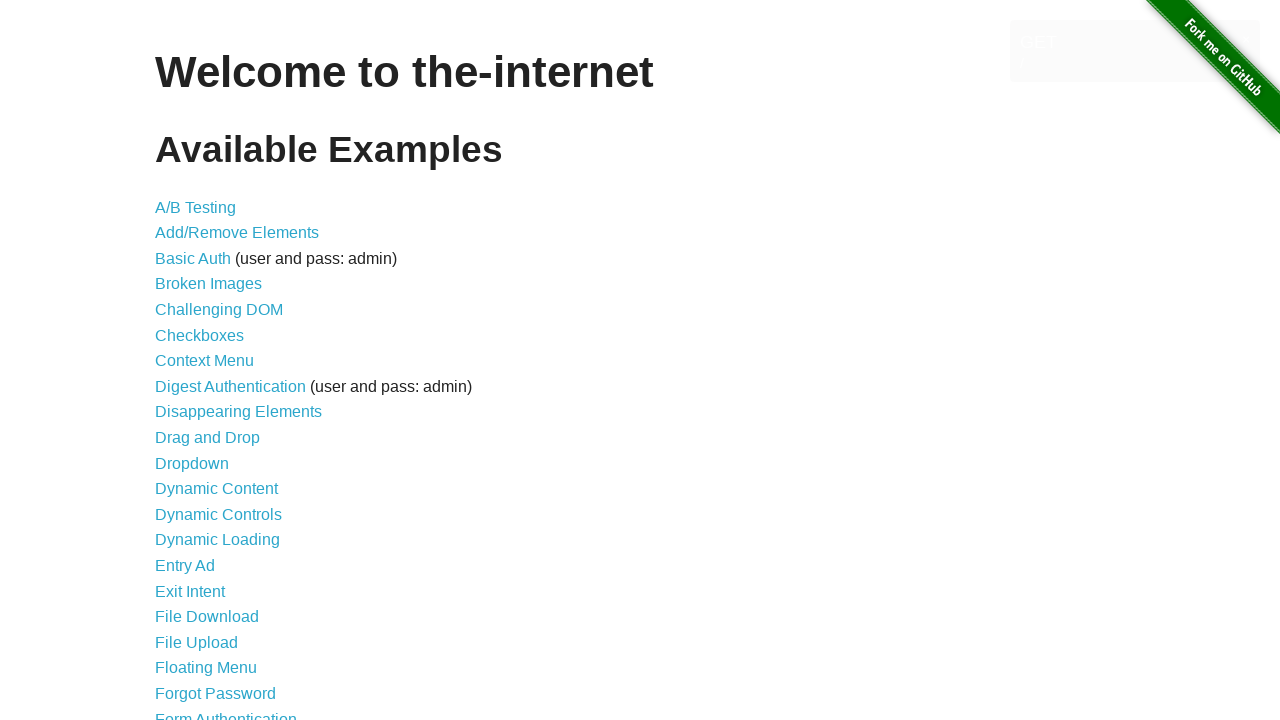

Growl notification element appeared on page
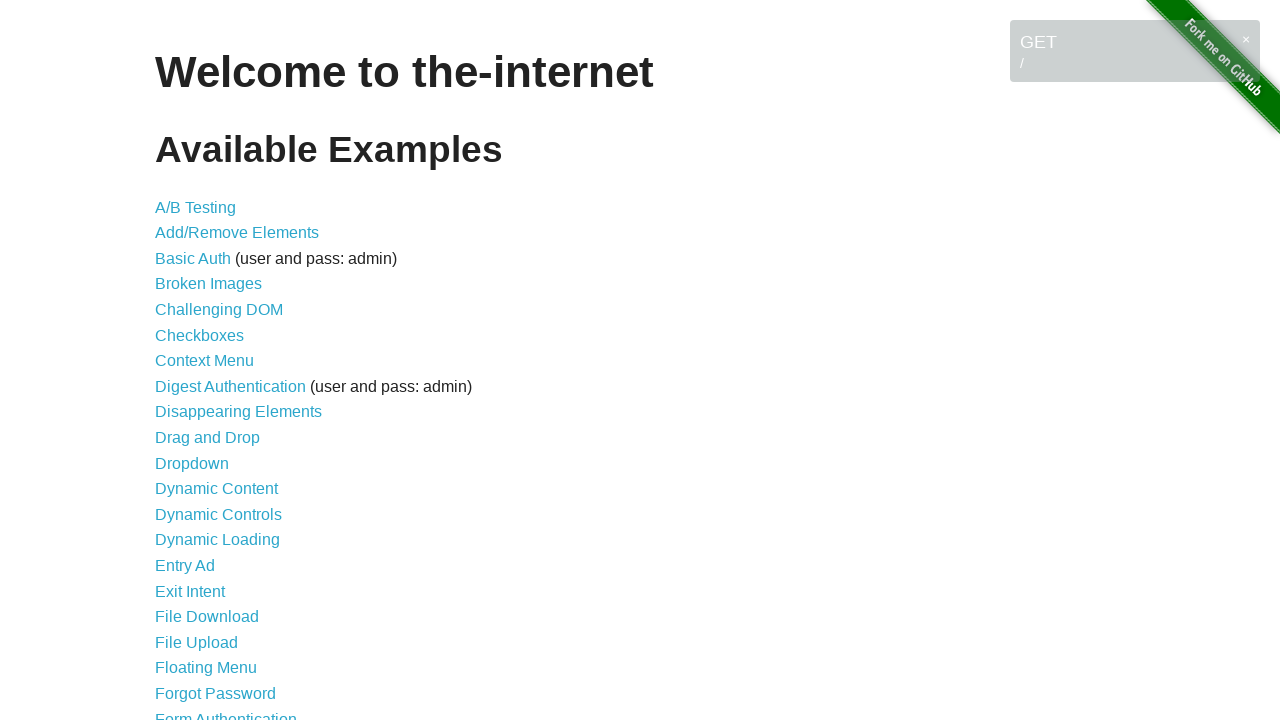

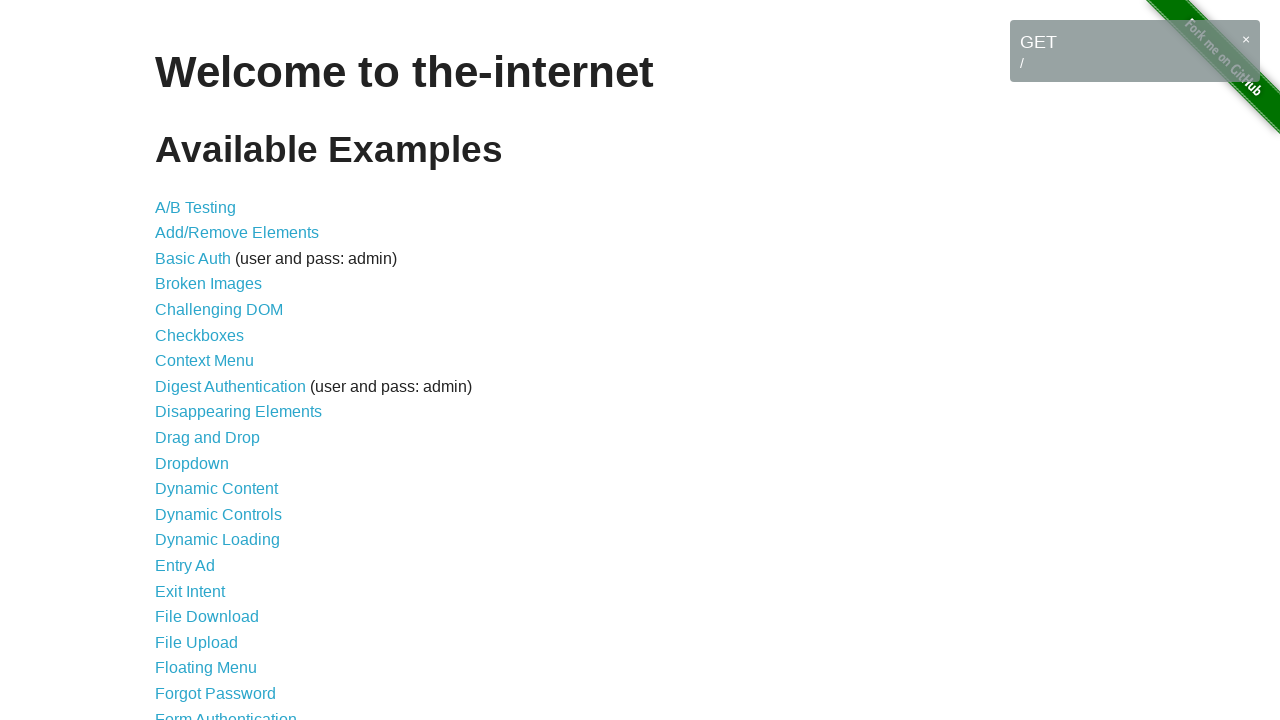